Navigates to the Demoblaze demo e-commerce site and verifies that the page loads correctly by checking the page title.

Starting URL: https://www.demoblaze.com/

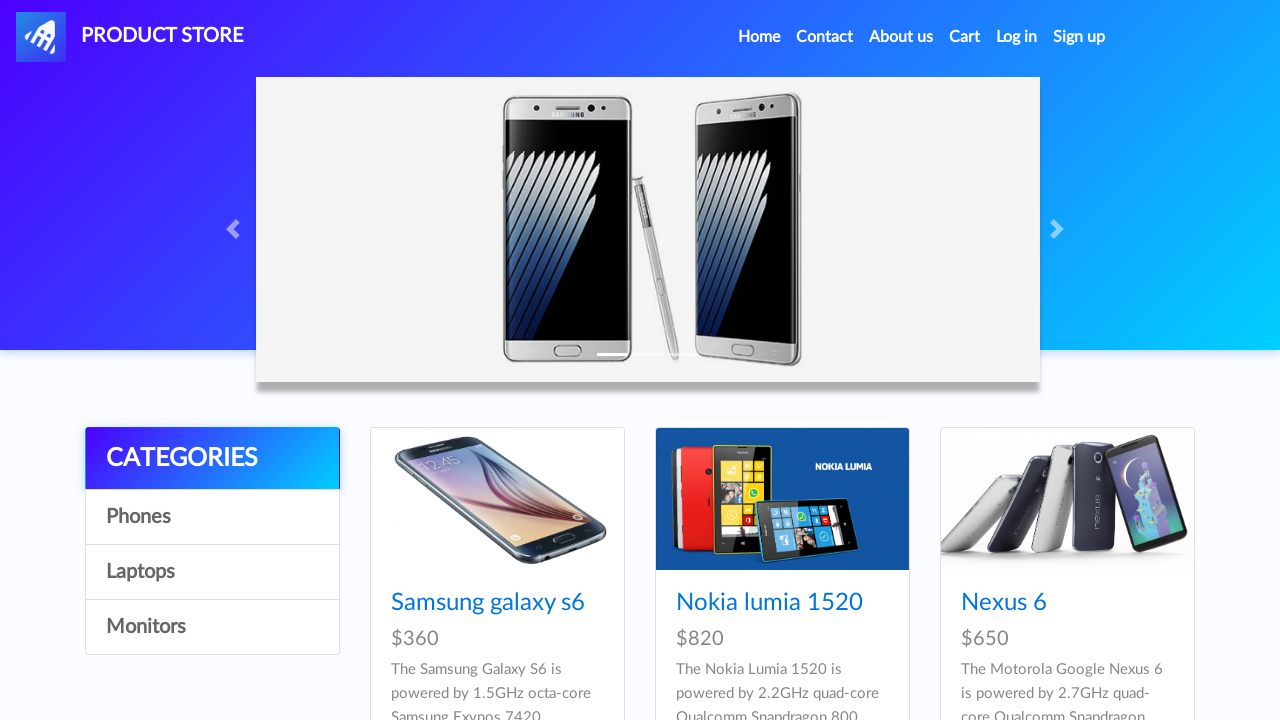

Waited for page to load with domcontentloaded state
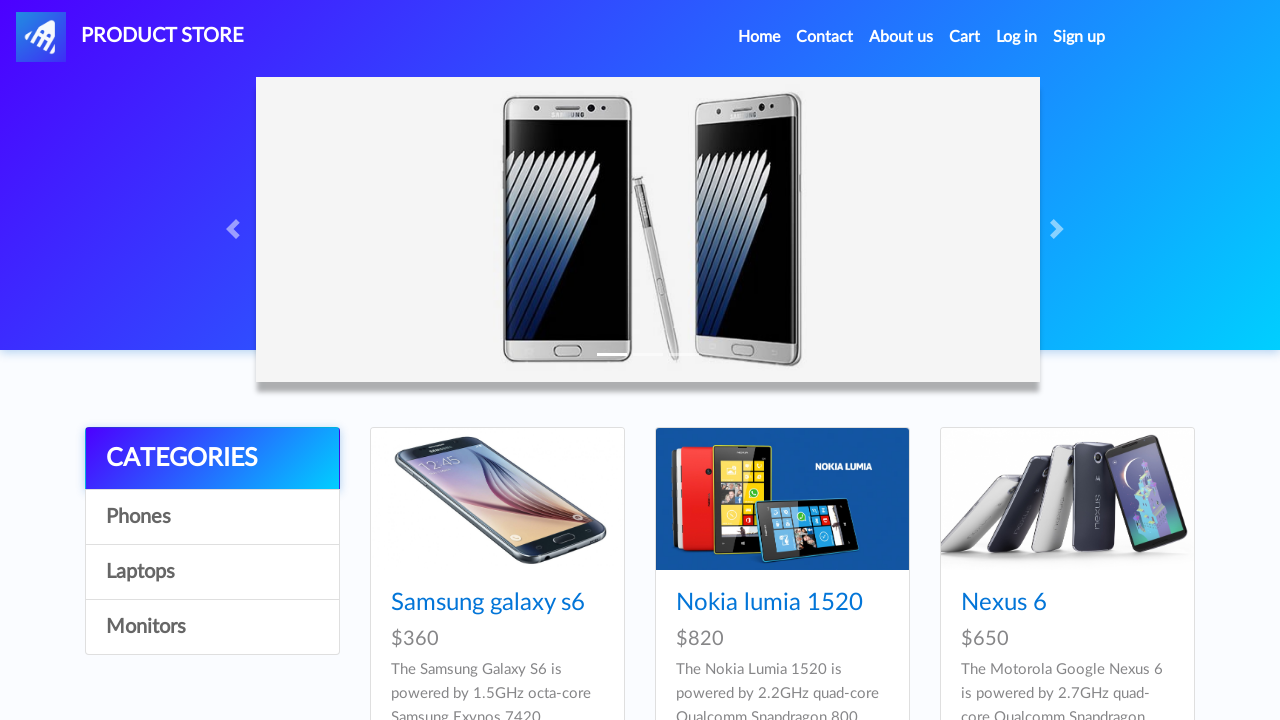

Retrieved page title
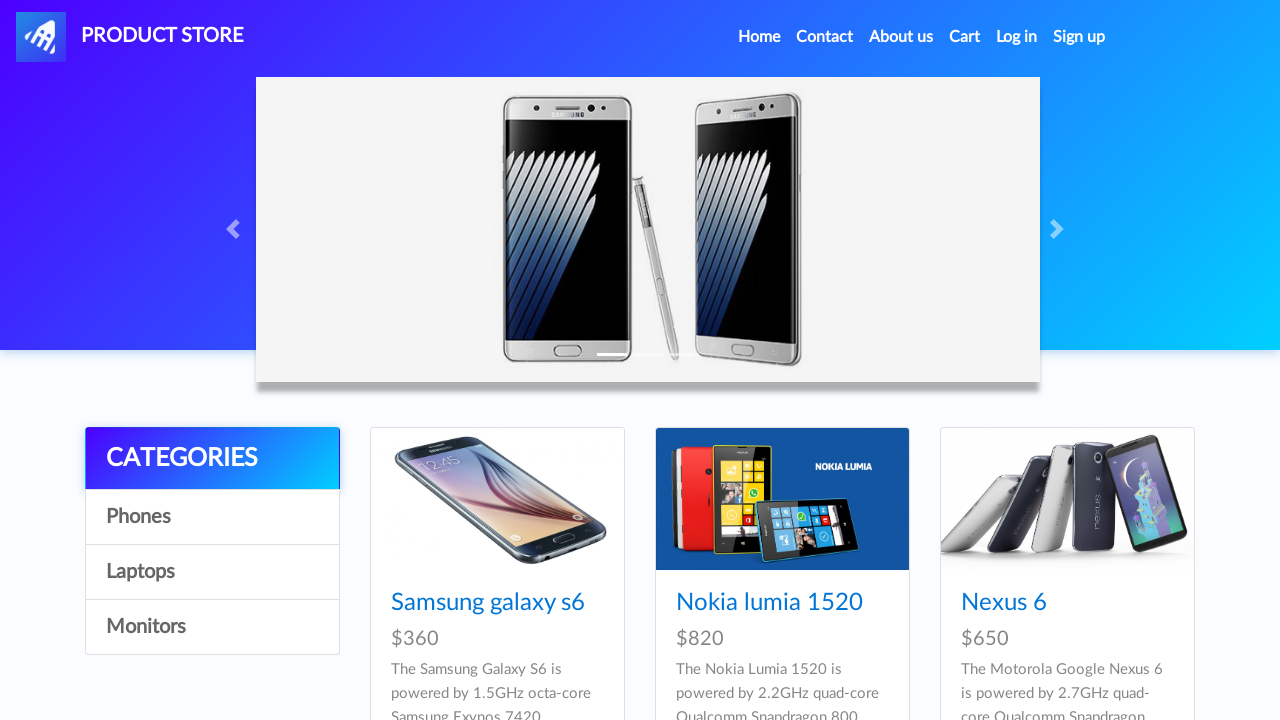

Verified page has a title - assertion passed
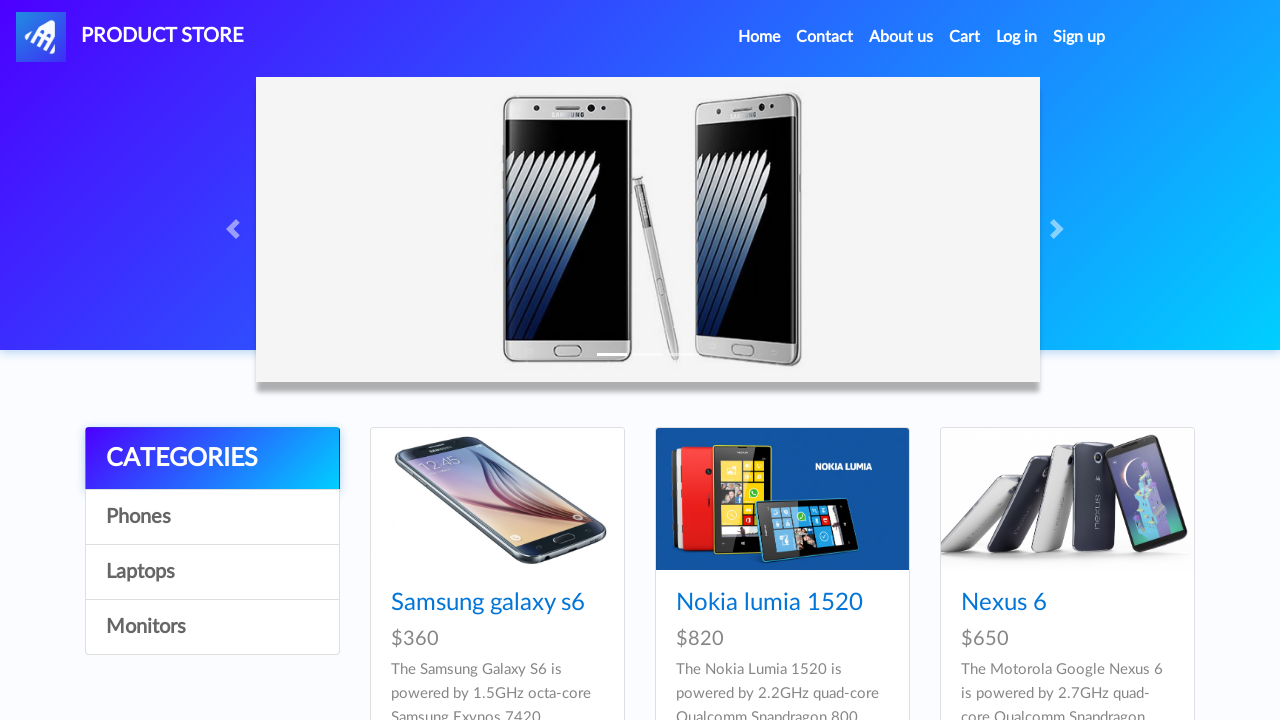

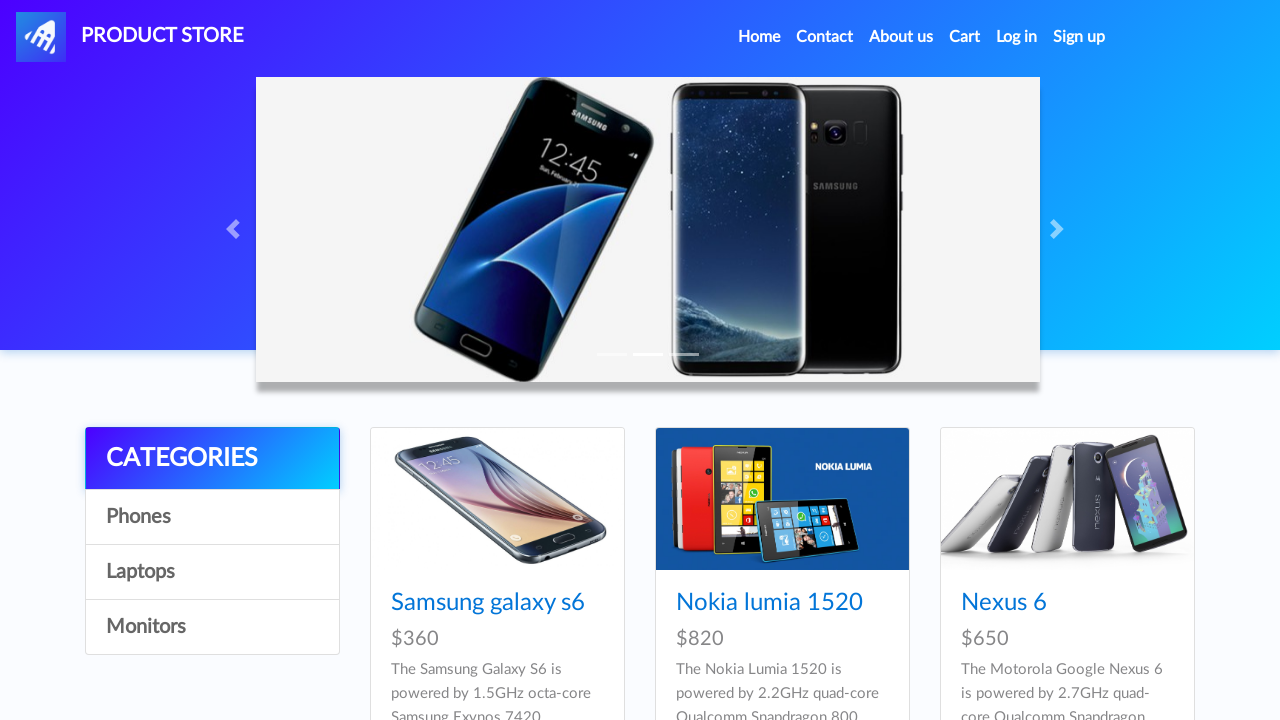